Navigates to a simple test page and scrolls down by 100 pixels to test scroll behavior

Starting URL: https://applitools.github.io/demo/TestPages/SimpleTestPage/index.html

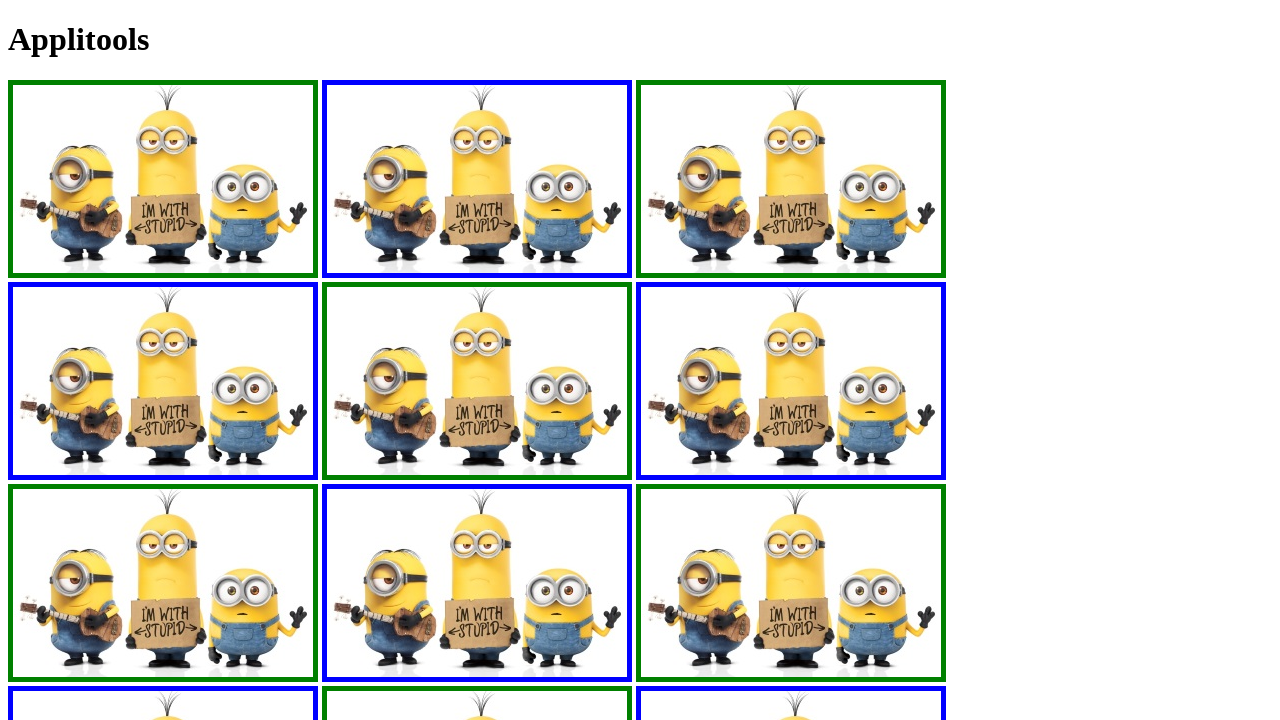

Navigated to SimpleTestPage
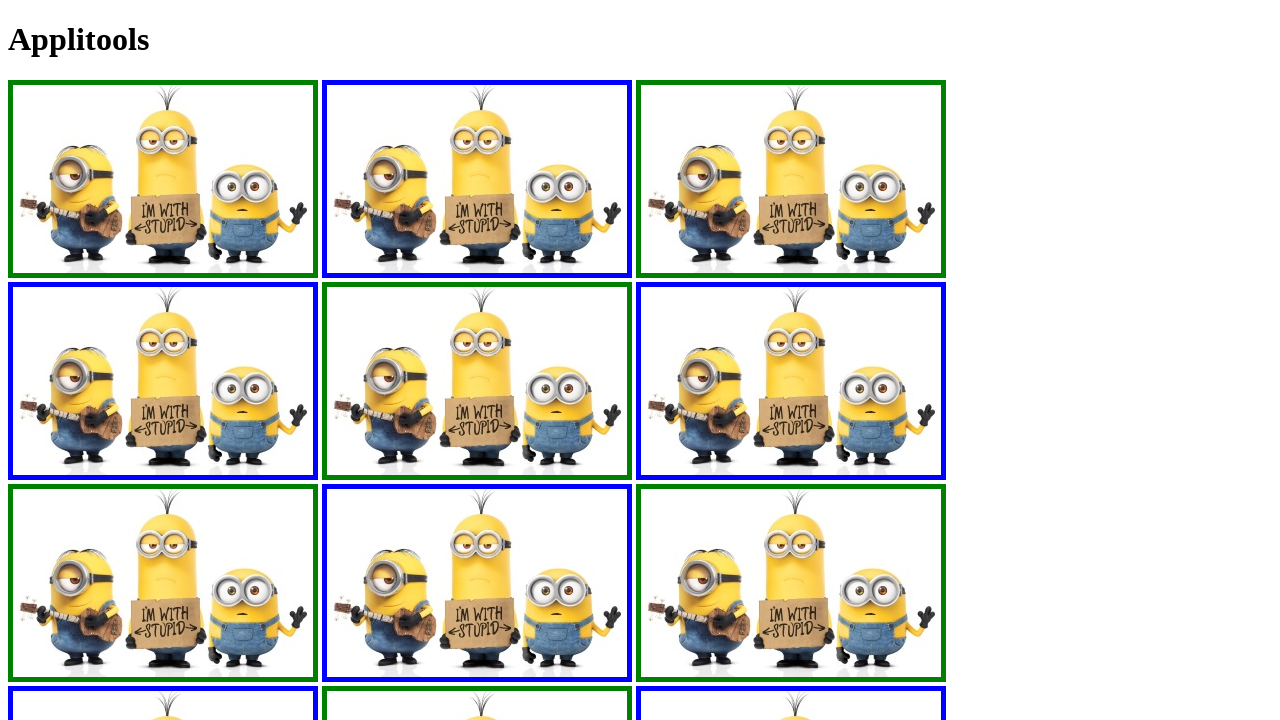

Scrolled page down by 100 pixels
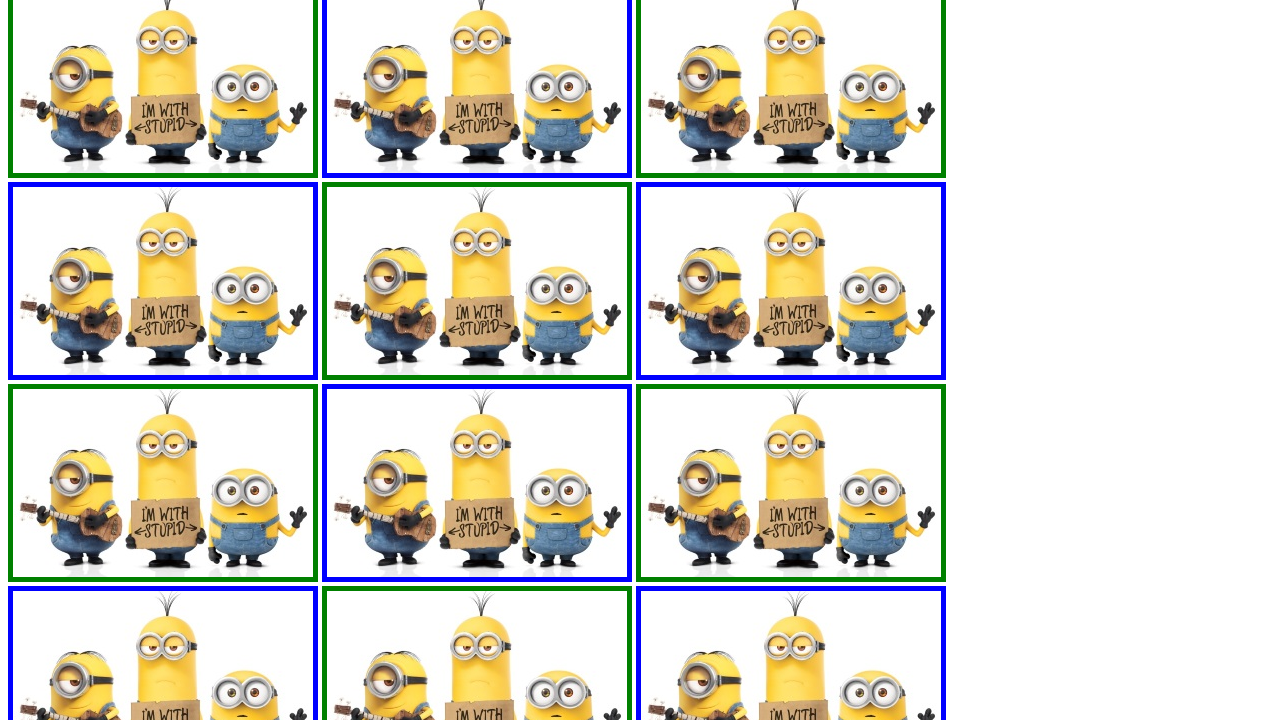

Waited 500ms for page to settle after scroll
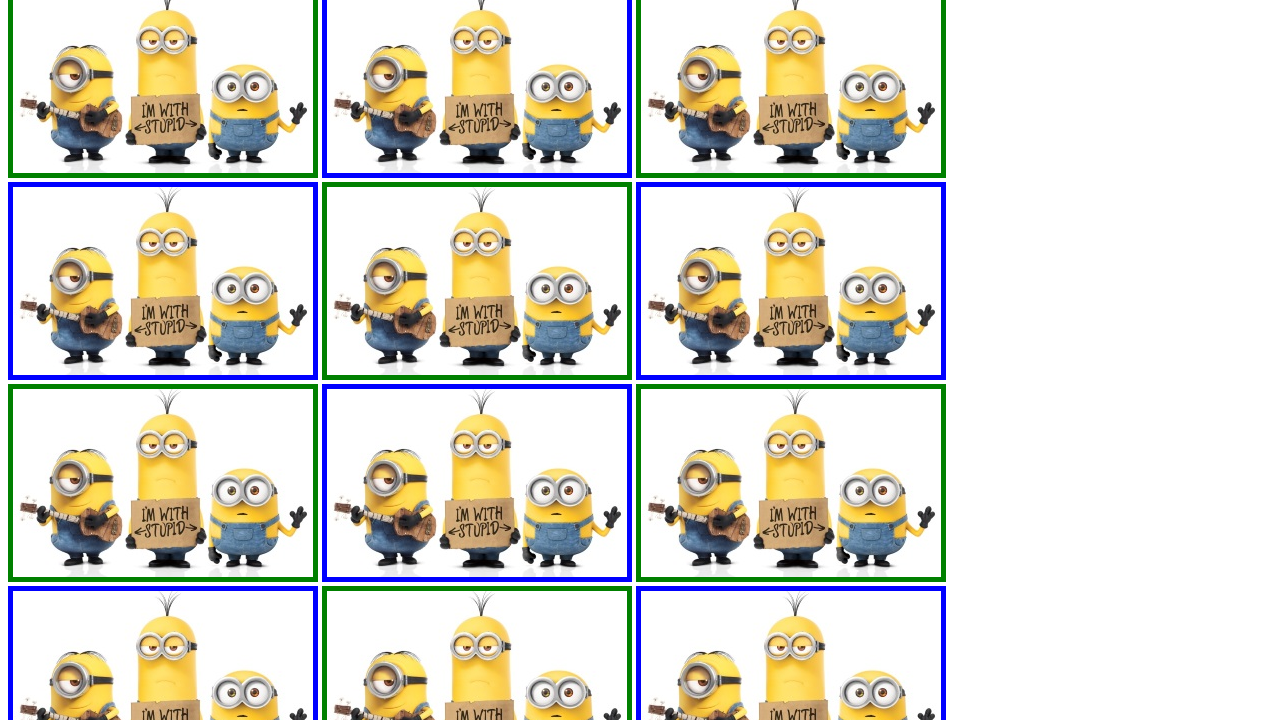

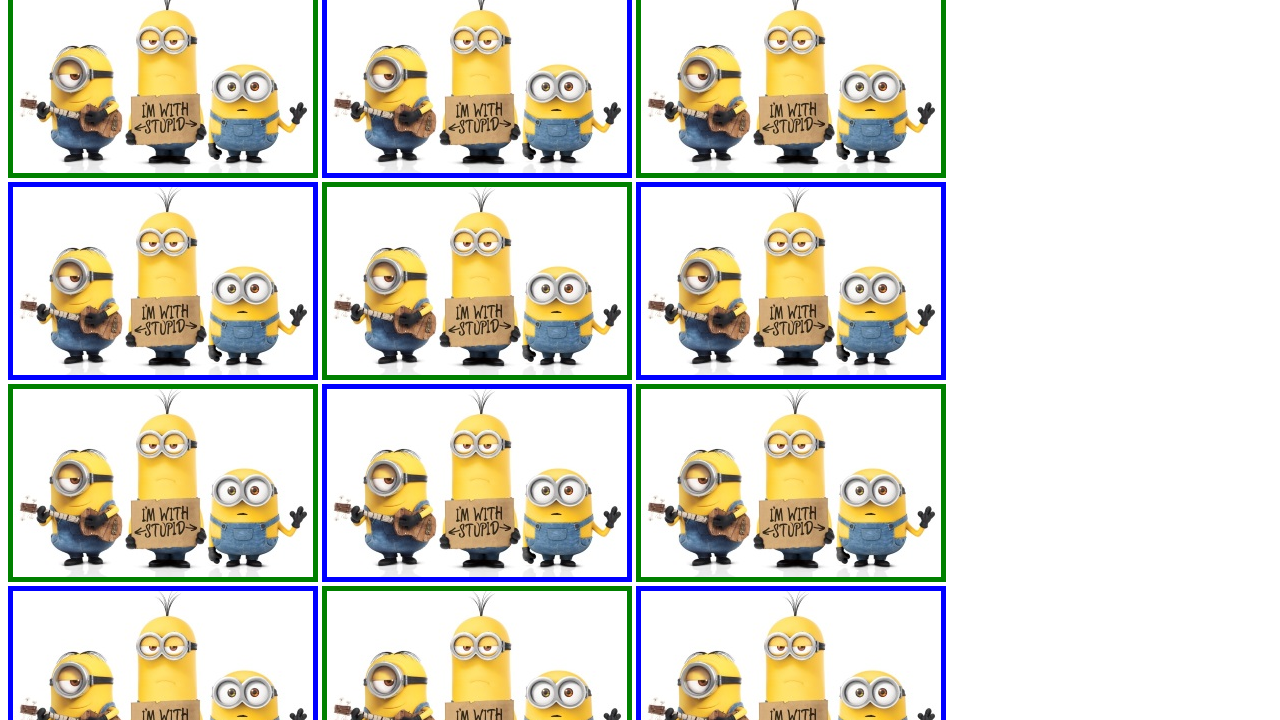